Tests clicking a button inside an iframe and verifying the text changes

Starting URL: https://www.leafground.com/frame.xhtml

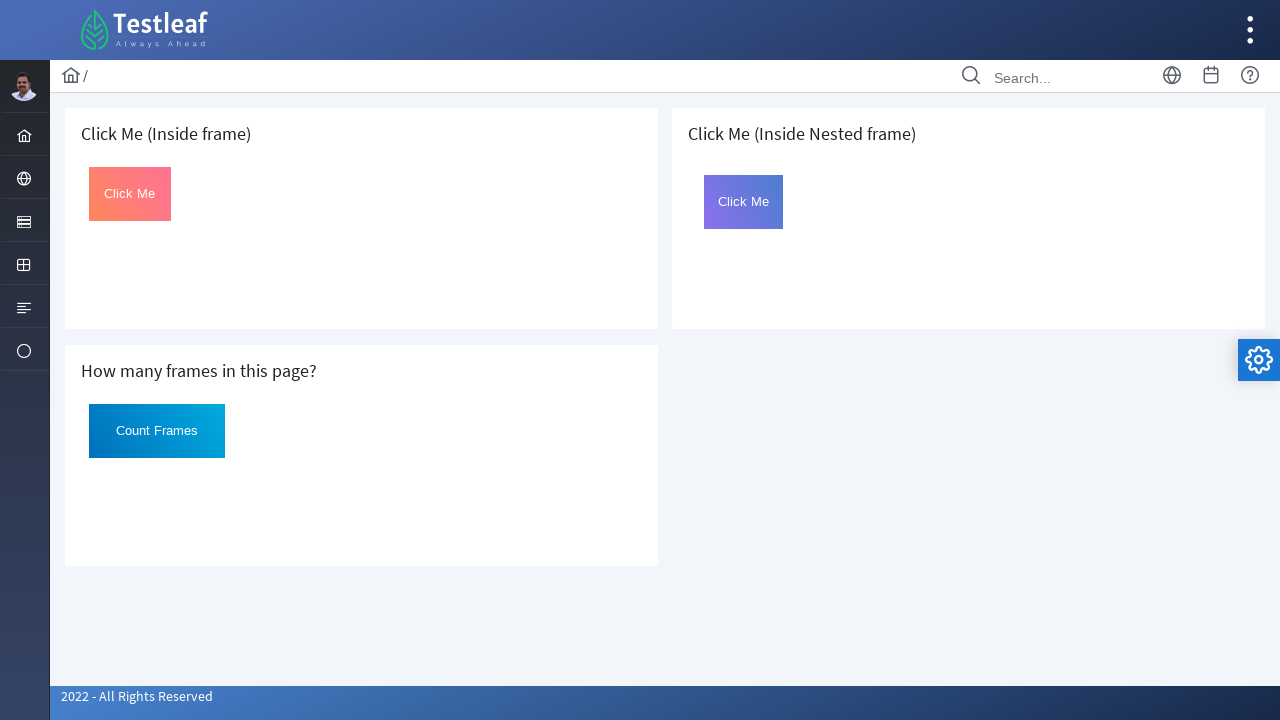

Navigated to LeafGround frame test page
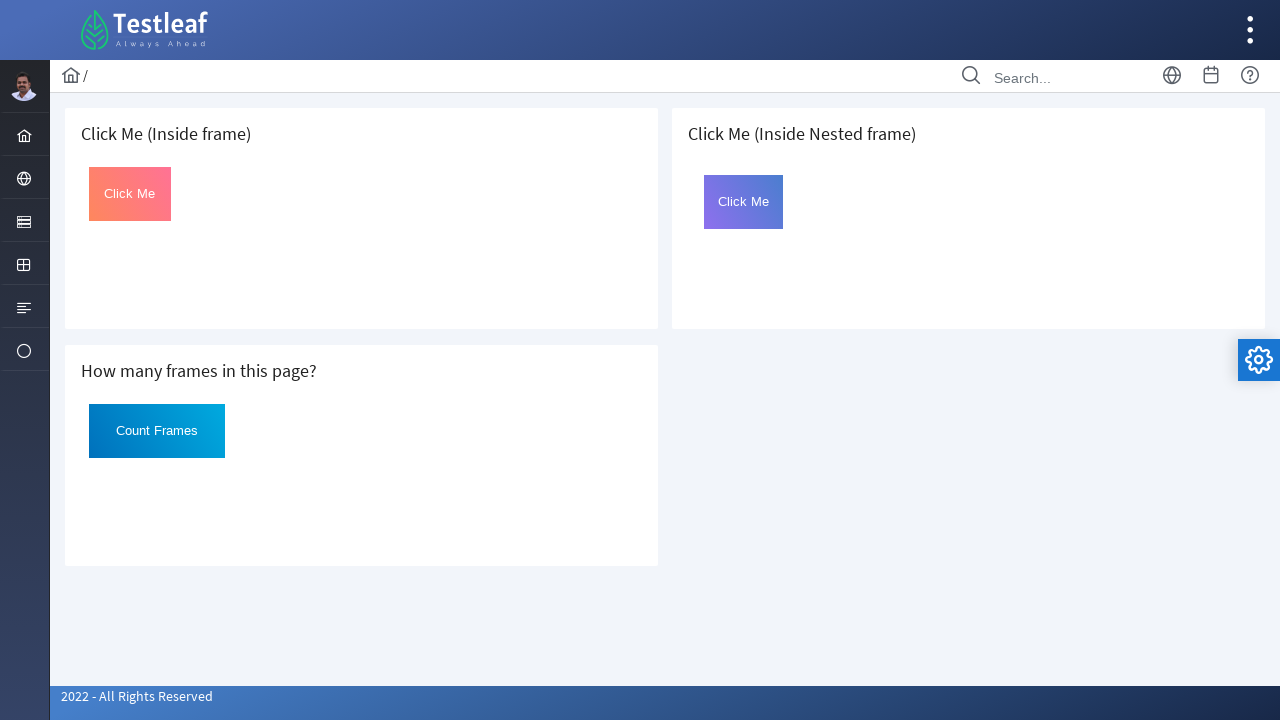

Located the first iframe on the page
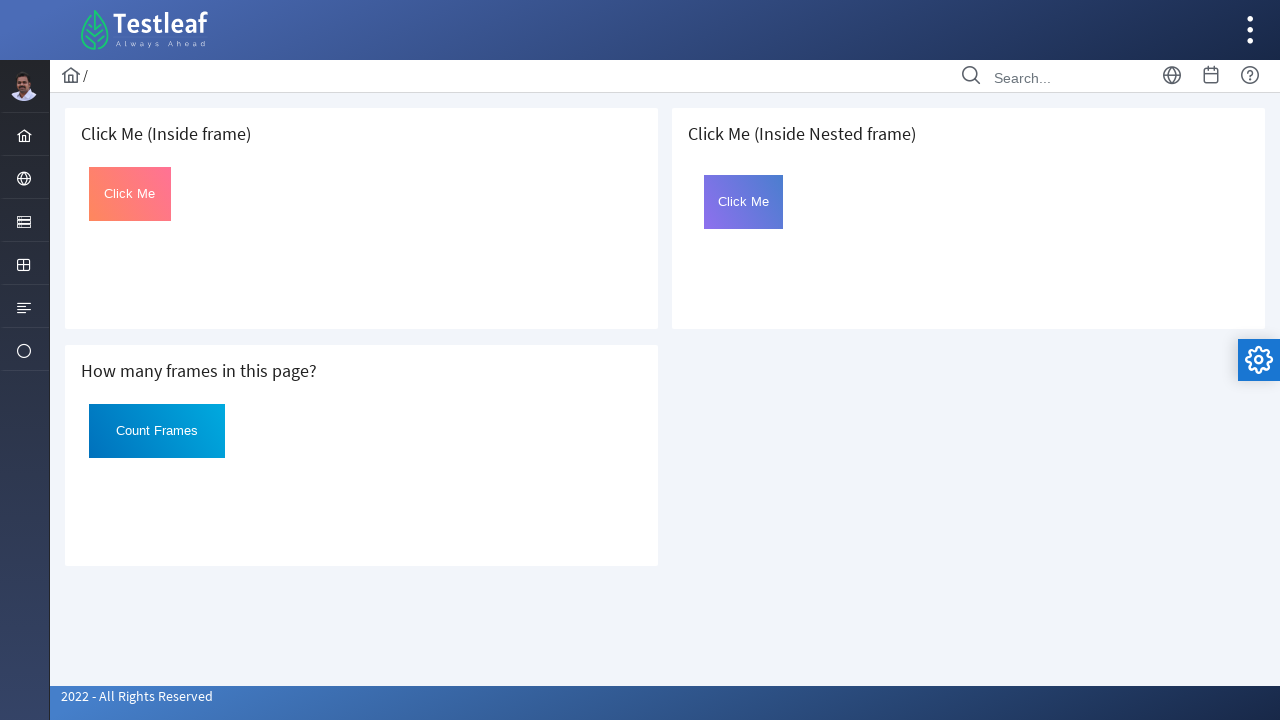

Clicked the button with id 'Click' inside the iframe at (130, 194) on iframe >> nth=0 >> internal:control=enter-frame >> #Click
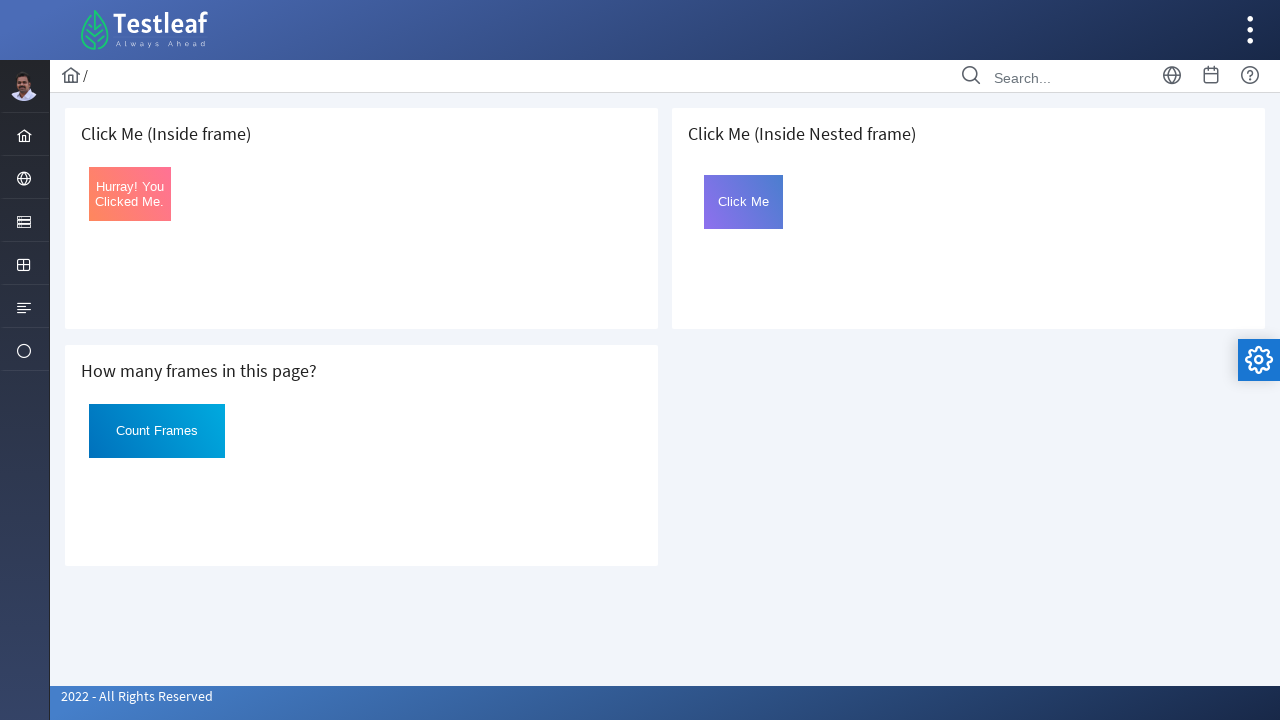

Verified button is present after click
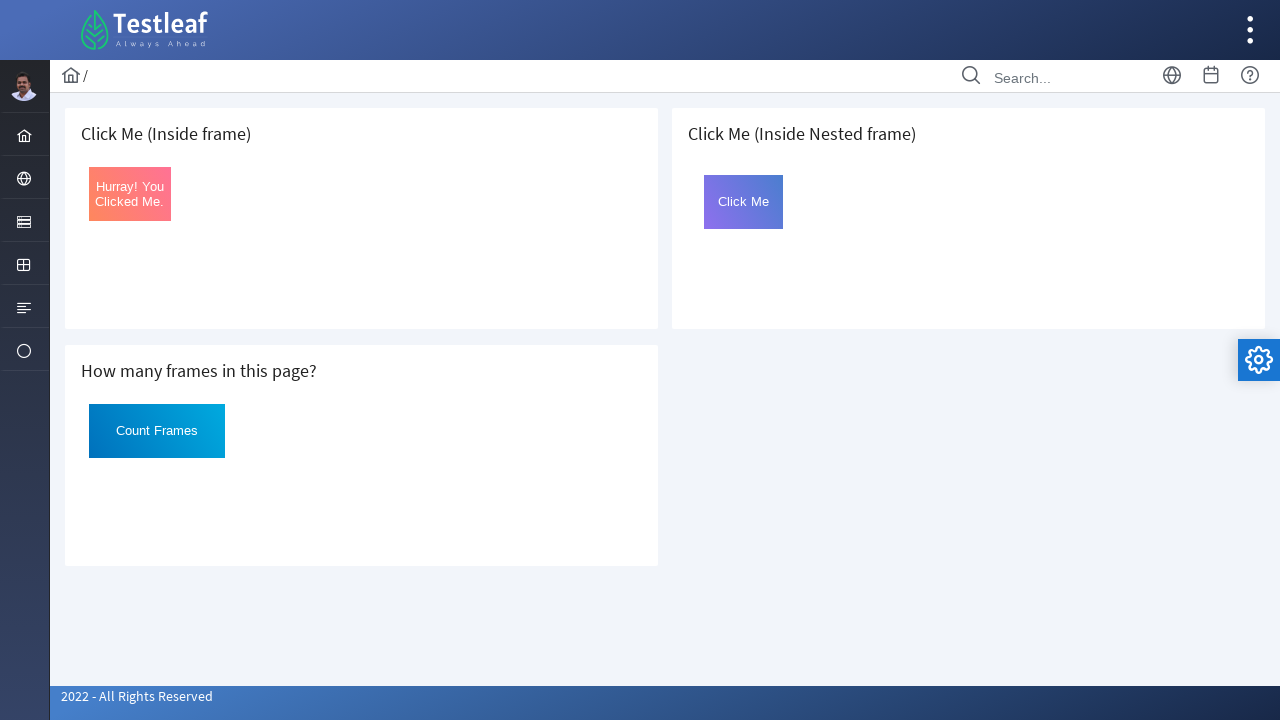

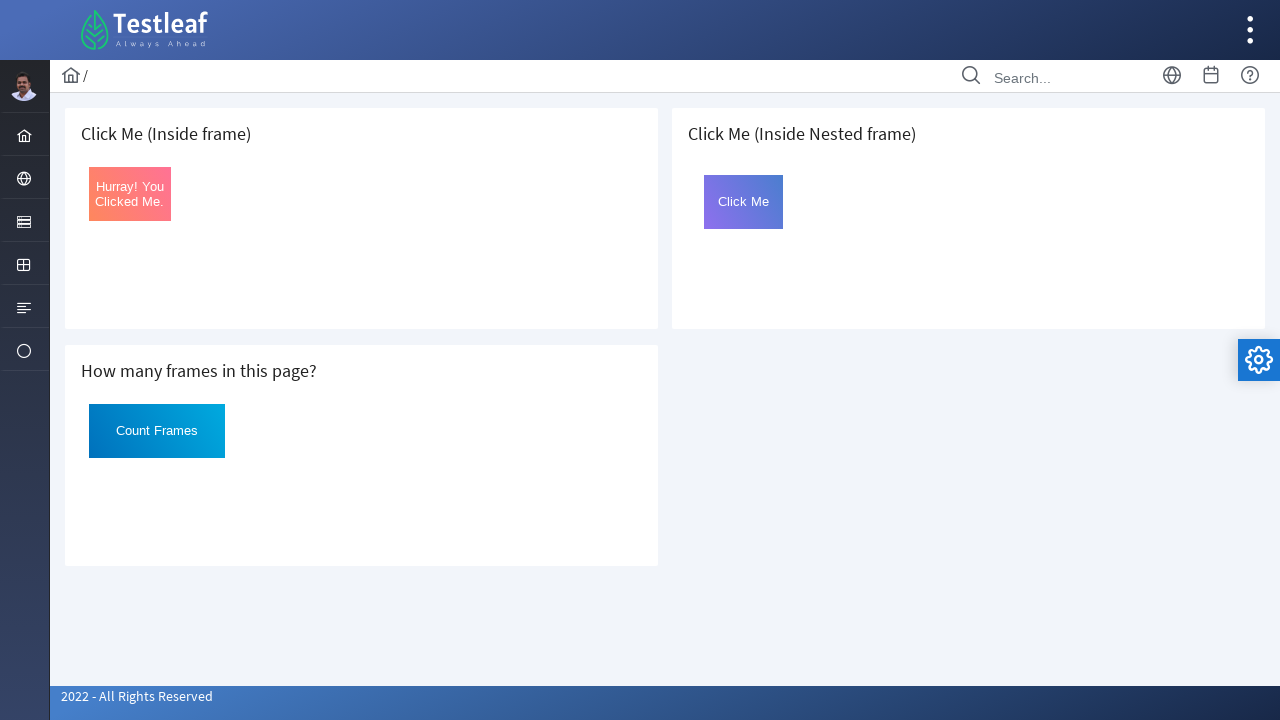